Tests calculator multiplication functionality by entering 423 × 525 and verifying the calculation

Starting URL: https://www.calculator.net/

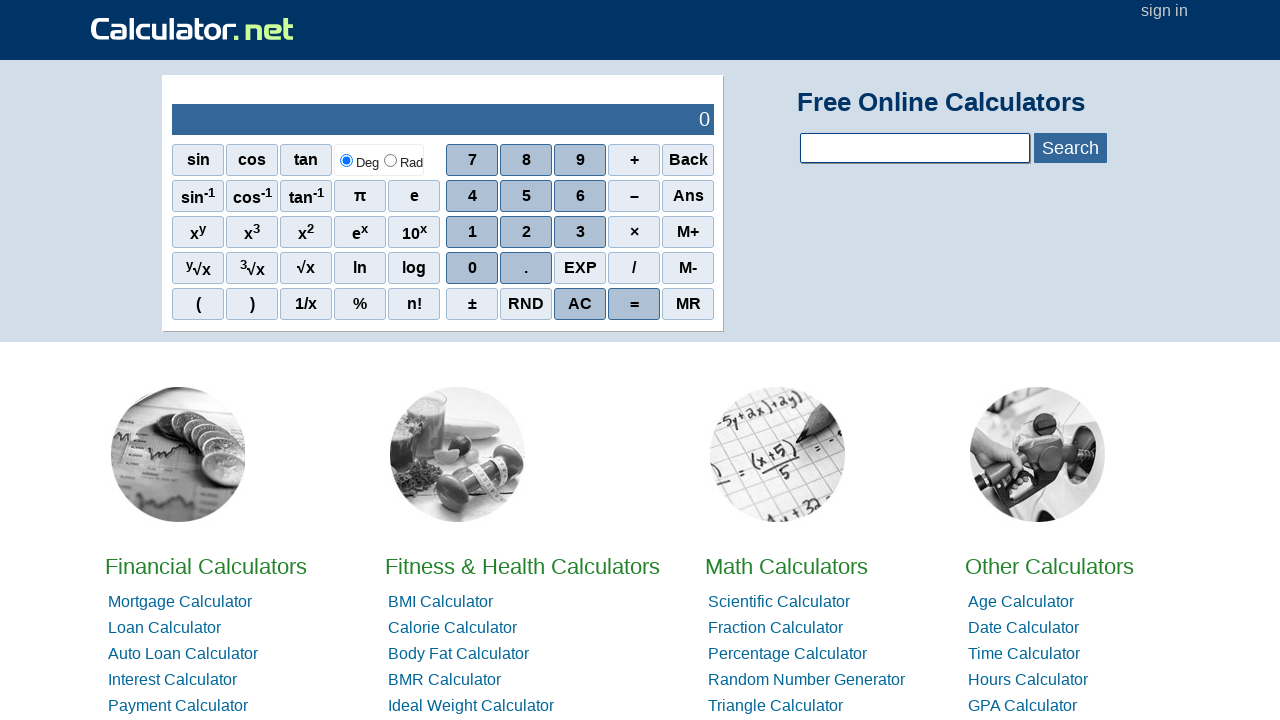

Clicked button '4' to enter first digit of 423 at (472, 196) on xpath=//span[contains(text(),'4')]
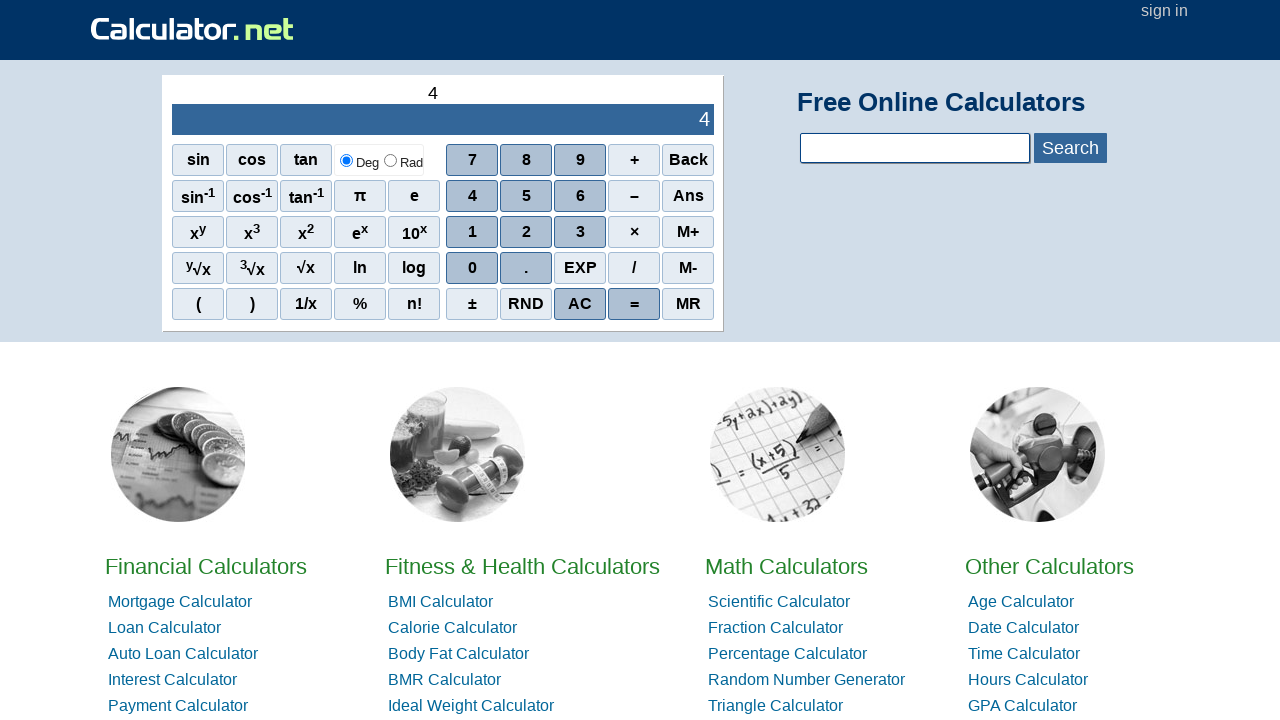

Clicked button '2' to enter second digit of 423 at (526, 232) on xpath=//span[contains(text(),'2')]
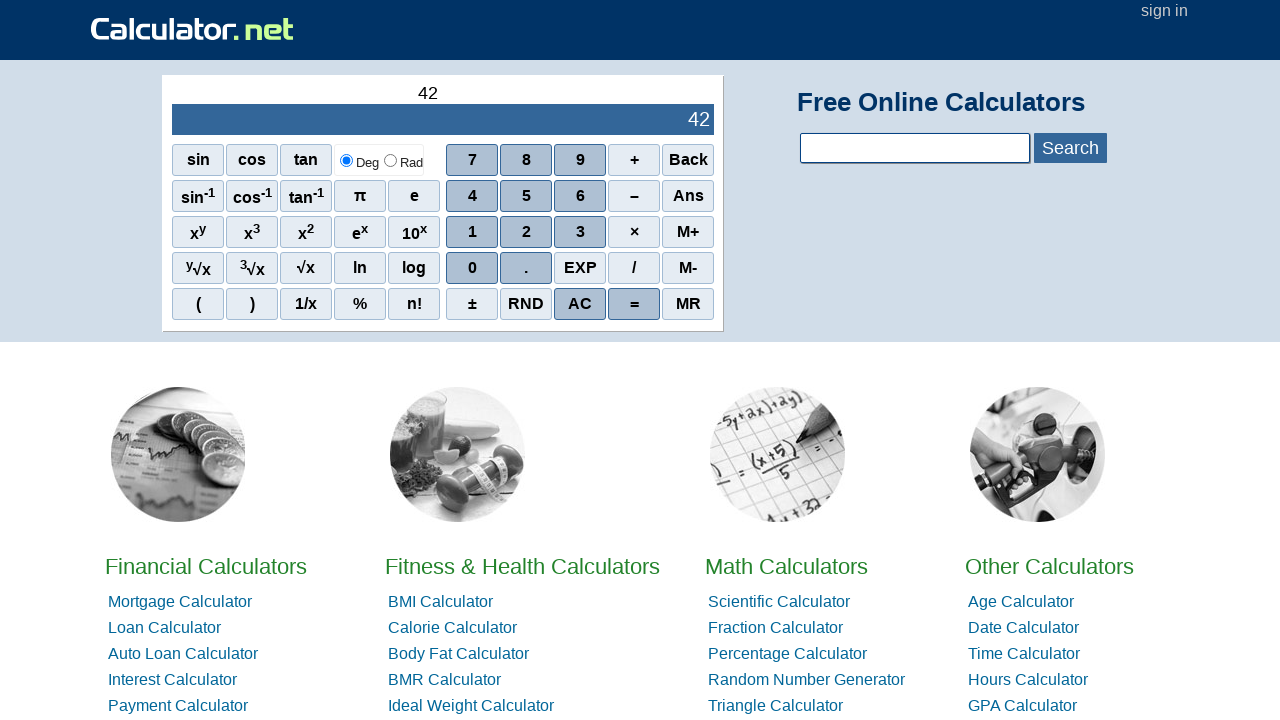

Clicked button '3' to complete first number 423 at (580, 232) on xpath=//span[contains(text(),'3')]
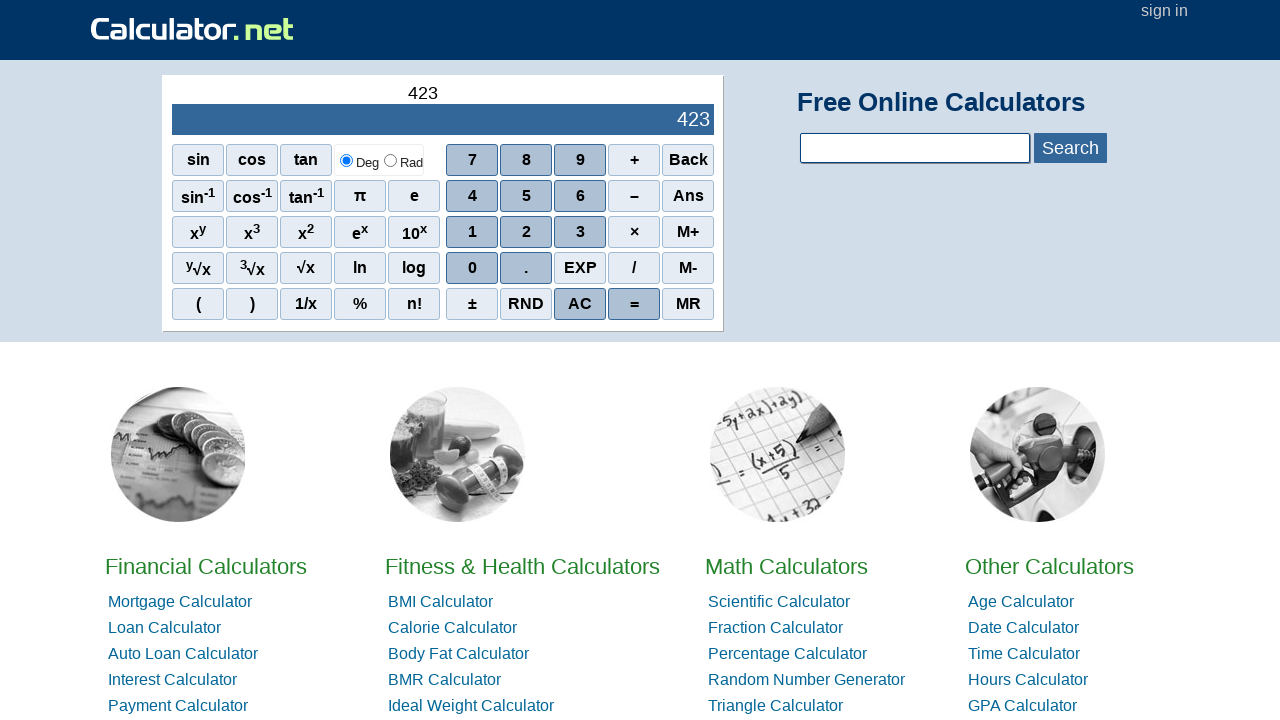

Clicked multiplication operator '×' at (634, 232) on xpath=//span[contains(text(),'×')]
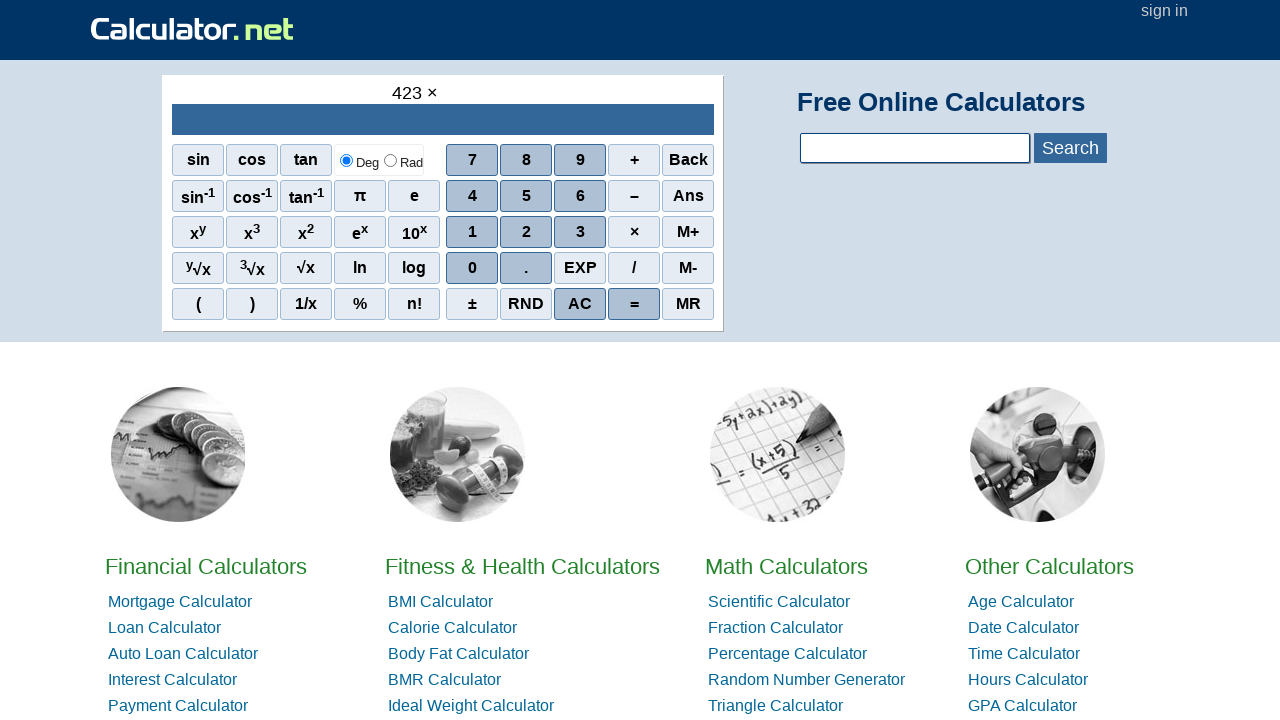

Clicked button '5' to enter first digit of 525 at (526, 196) on xpath=//span[contains(text(),'5')]
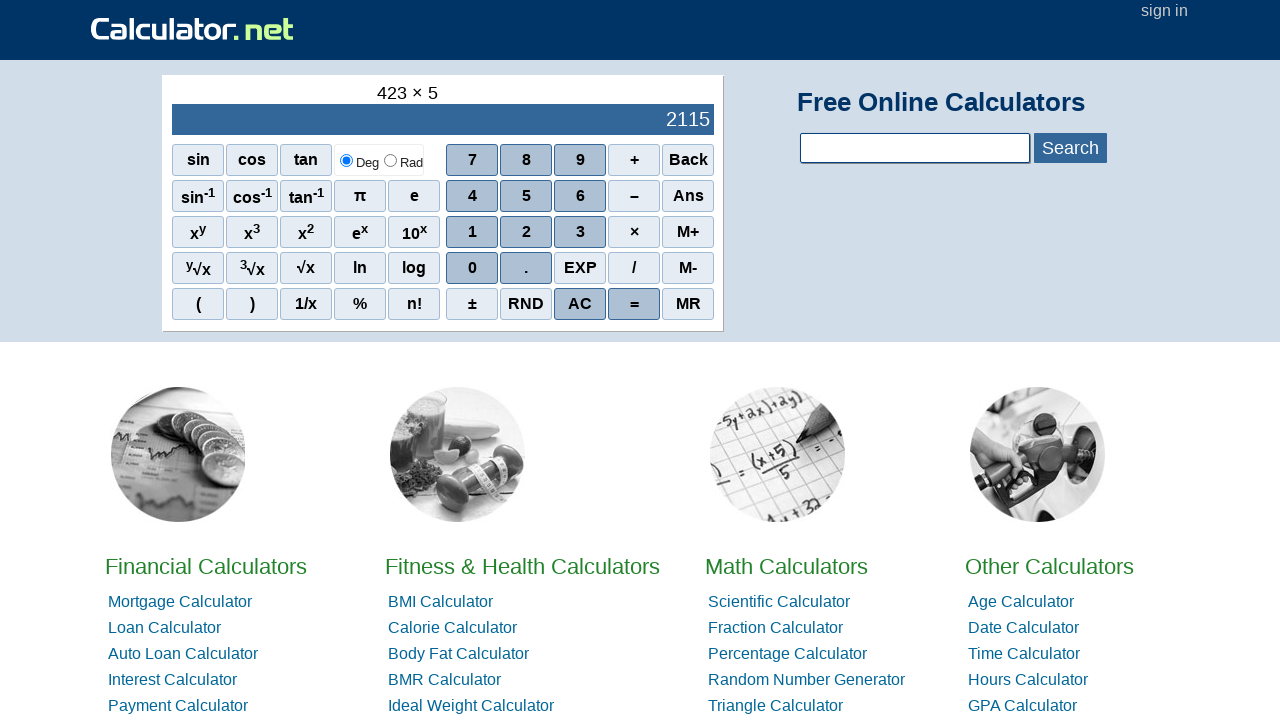

Clicked button '2' to enter second digit of 525 at (526, 232) on xpath=//span[contains(text(),'2')]
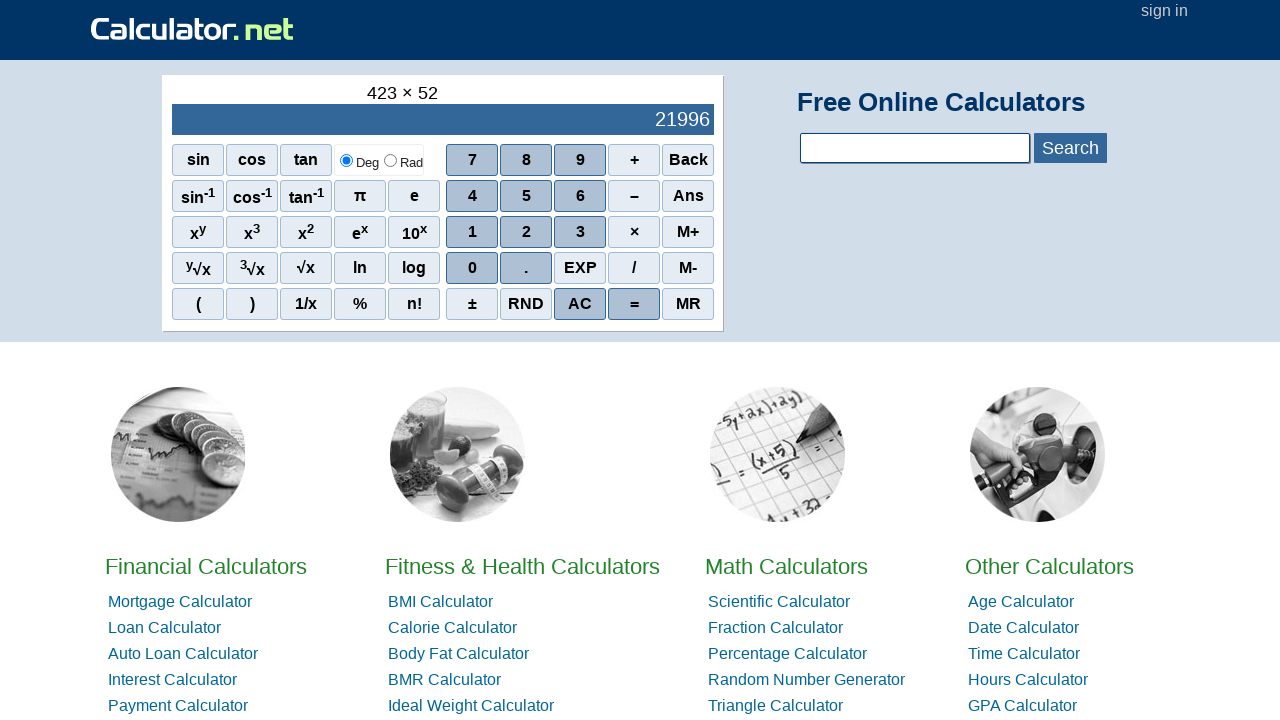

Clicked button '5' to complete second number 525 at (526, 196) on xpath=//span[contains(text(),'5')]
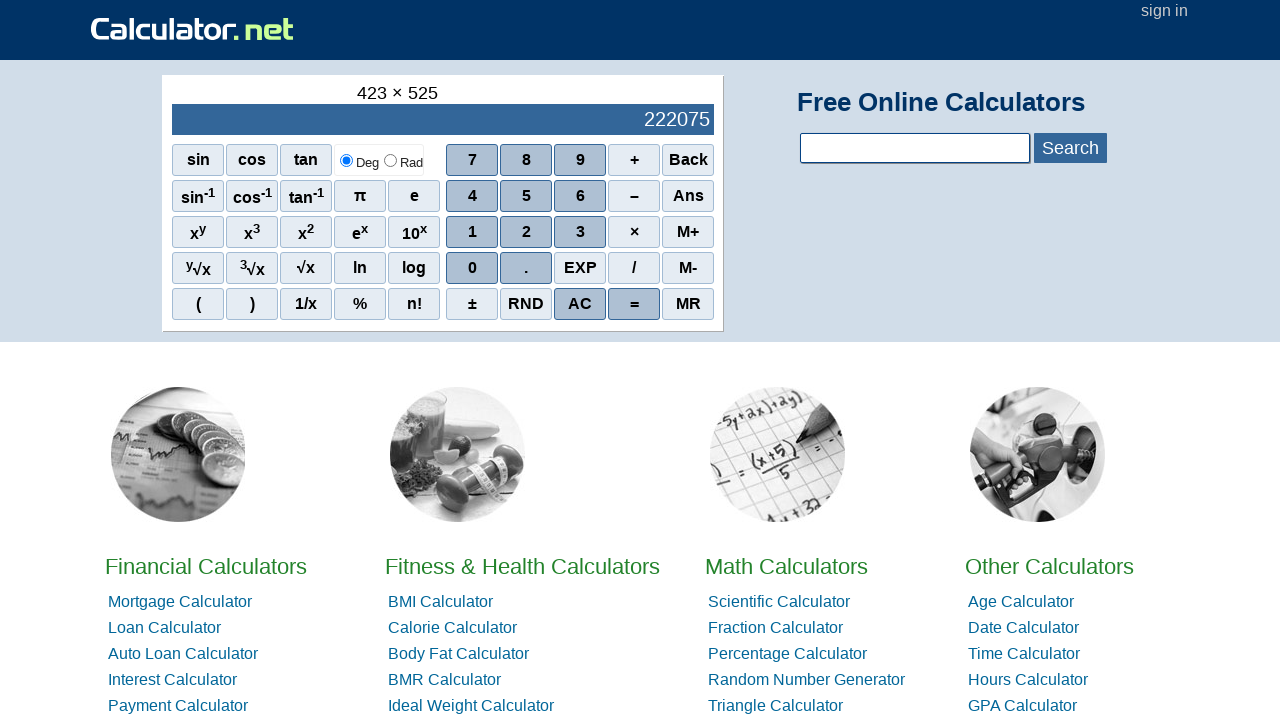

Clicked equals button '=' to calculate 423 × 525 at (634, 304) on xpath=//span[contains(text(),'=')]
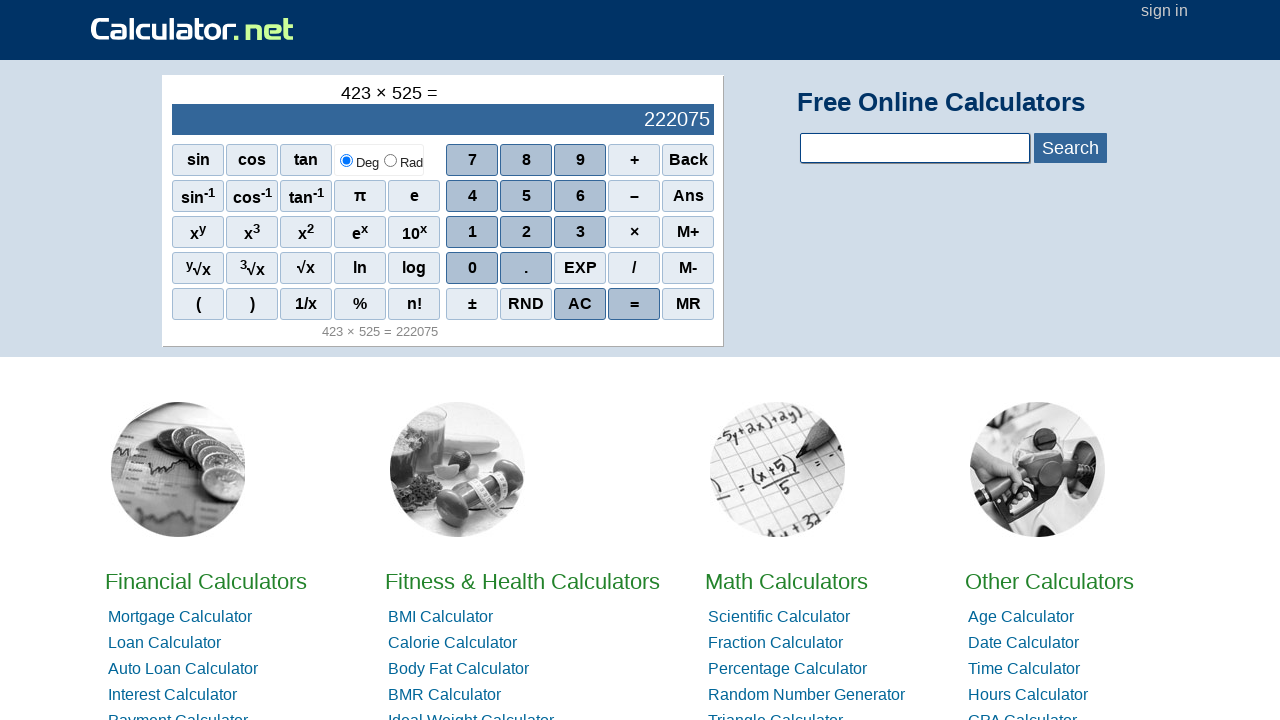

Clicked 'AC' button to clear the calculator at (580, 304) on xpath=//span[contains(text(),'AC')]
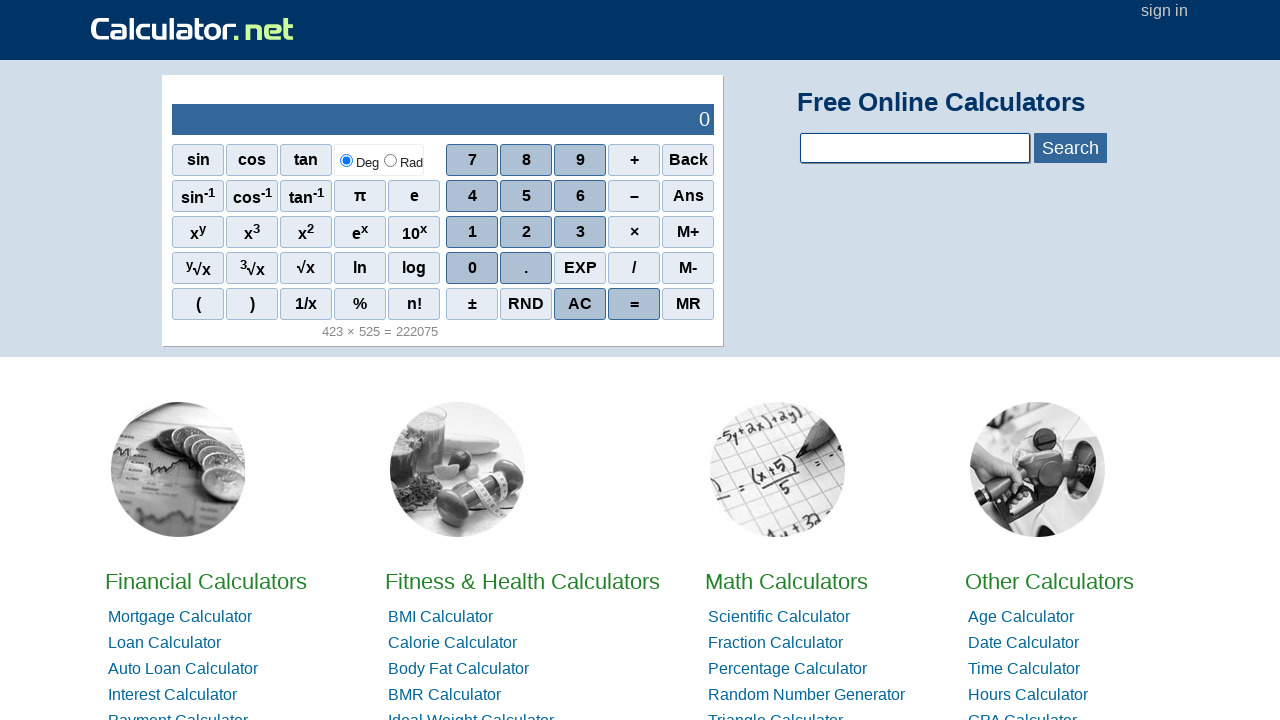

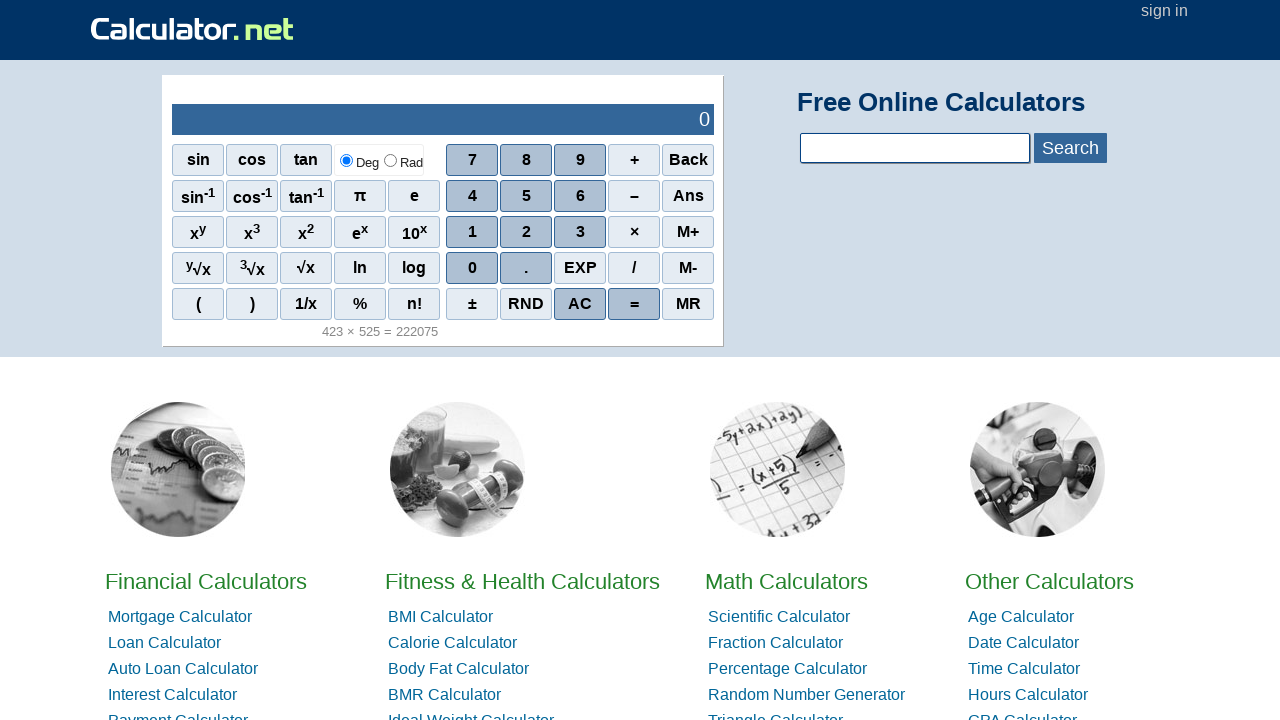